Tests mouse hover functionality by hovering over an element and verifying that a hidden link becomes visible

Starting URL: https://rahulshettyacademy.com/AutomationPractice/

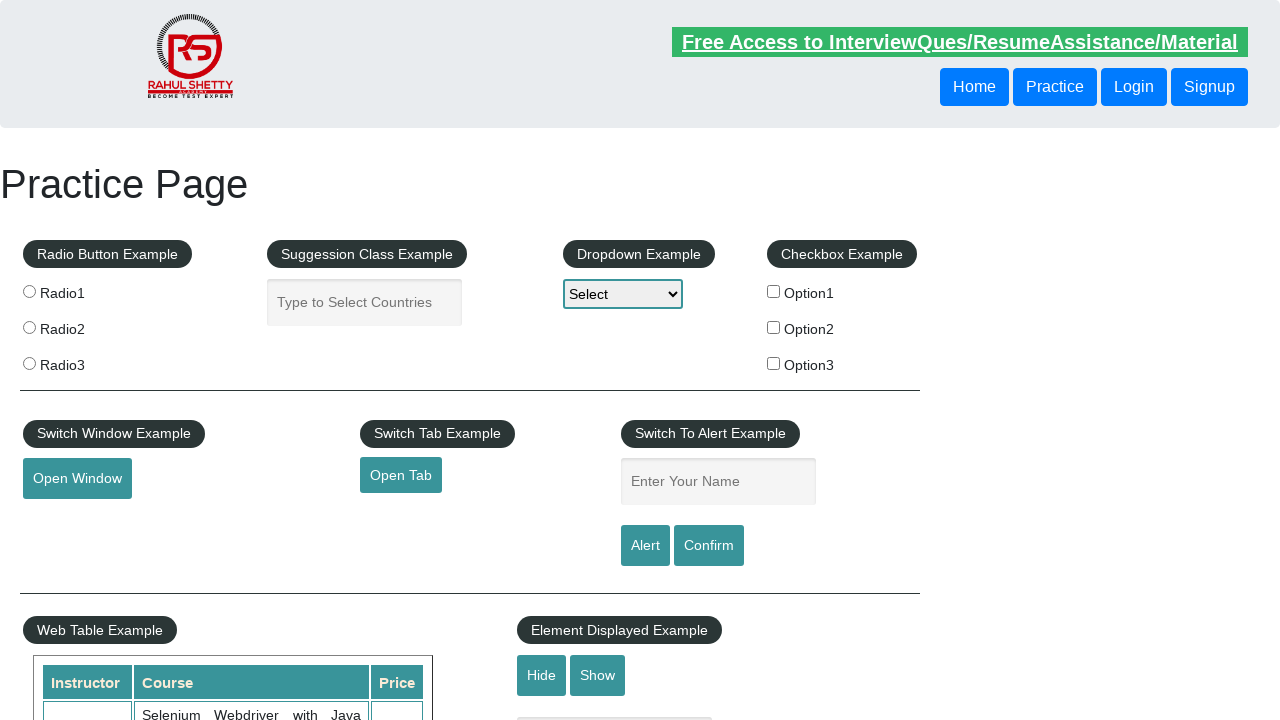

Hovered over mouse hover element to reveal hidden links at (83, 361) on #mousehover
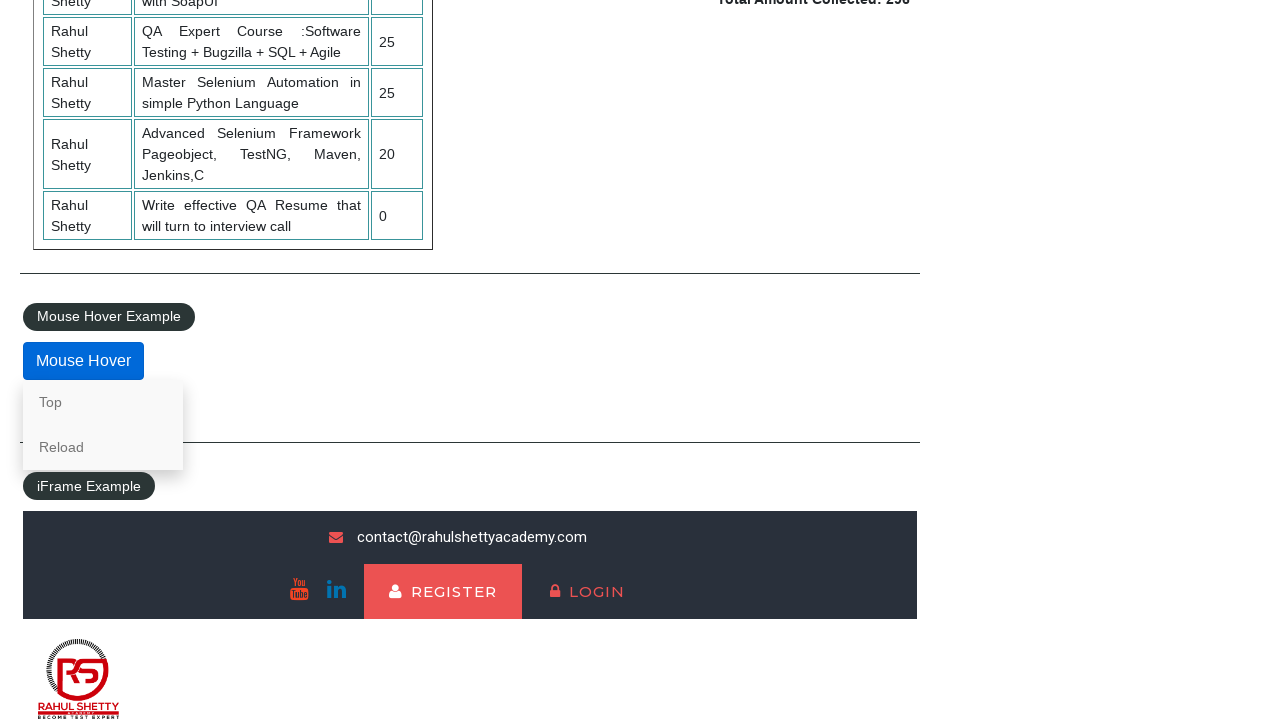

Located the Top link element
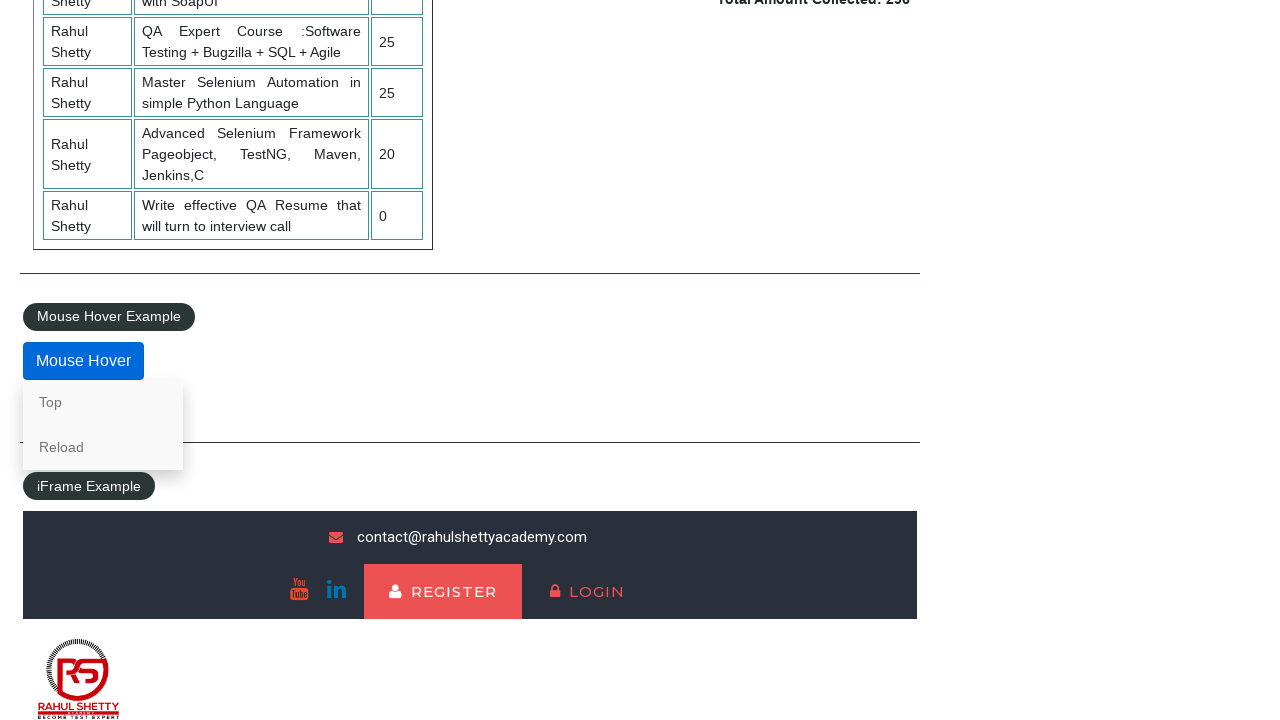

Verified that Top link is visible after mouse hover
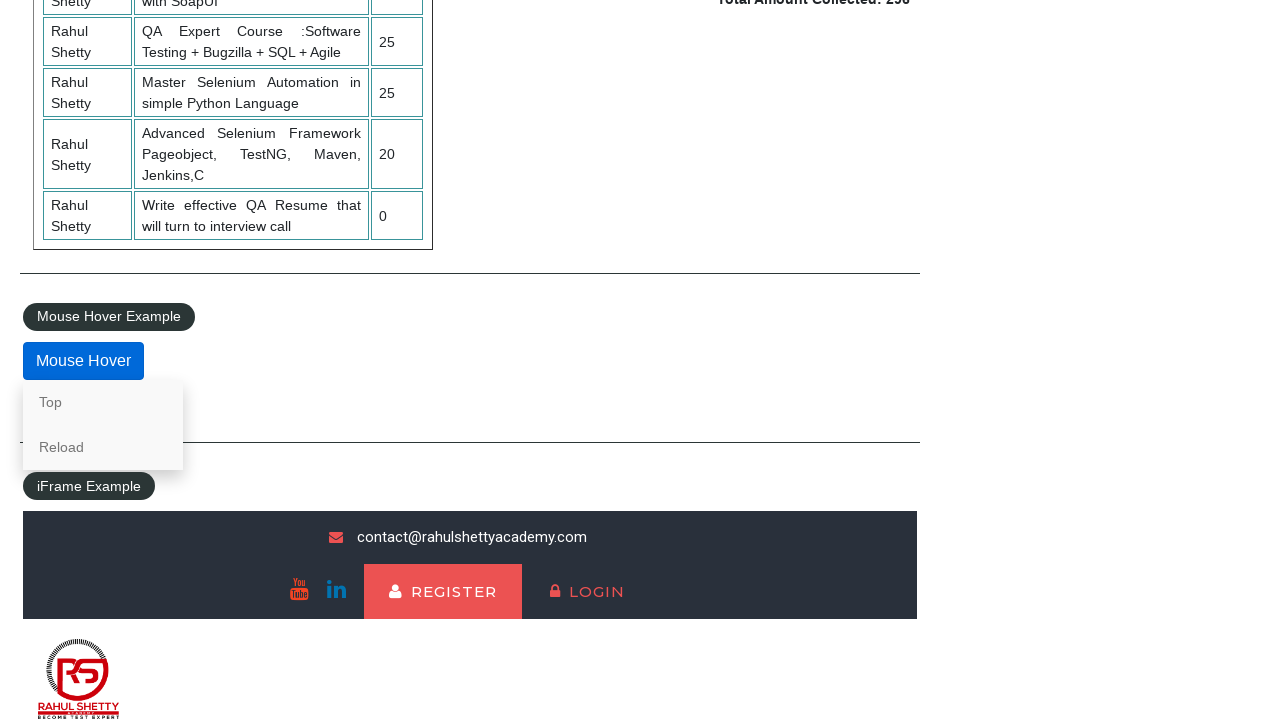

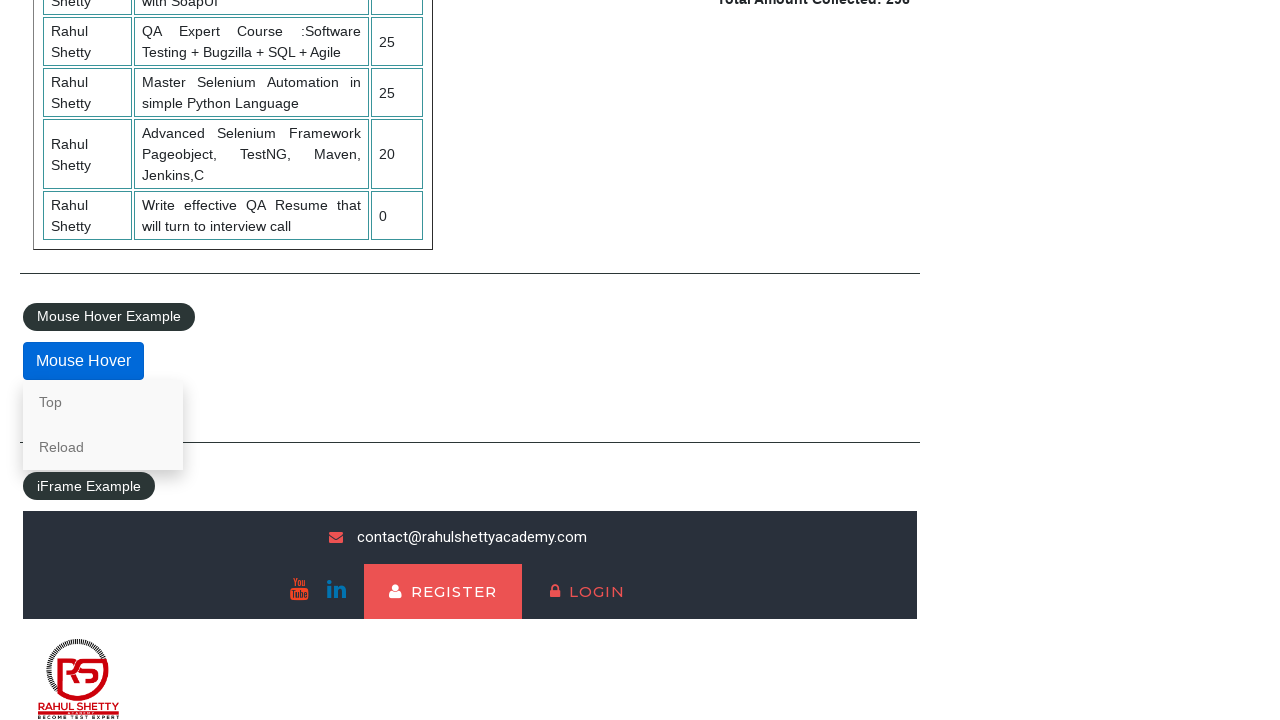